Tests drag and drop functionality by dragging element A to element B position

Starting URL: https://the-internet.herokuapp.com/drag_and_drop

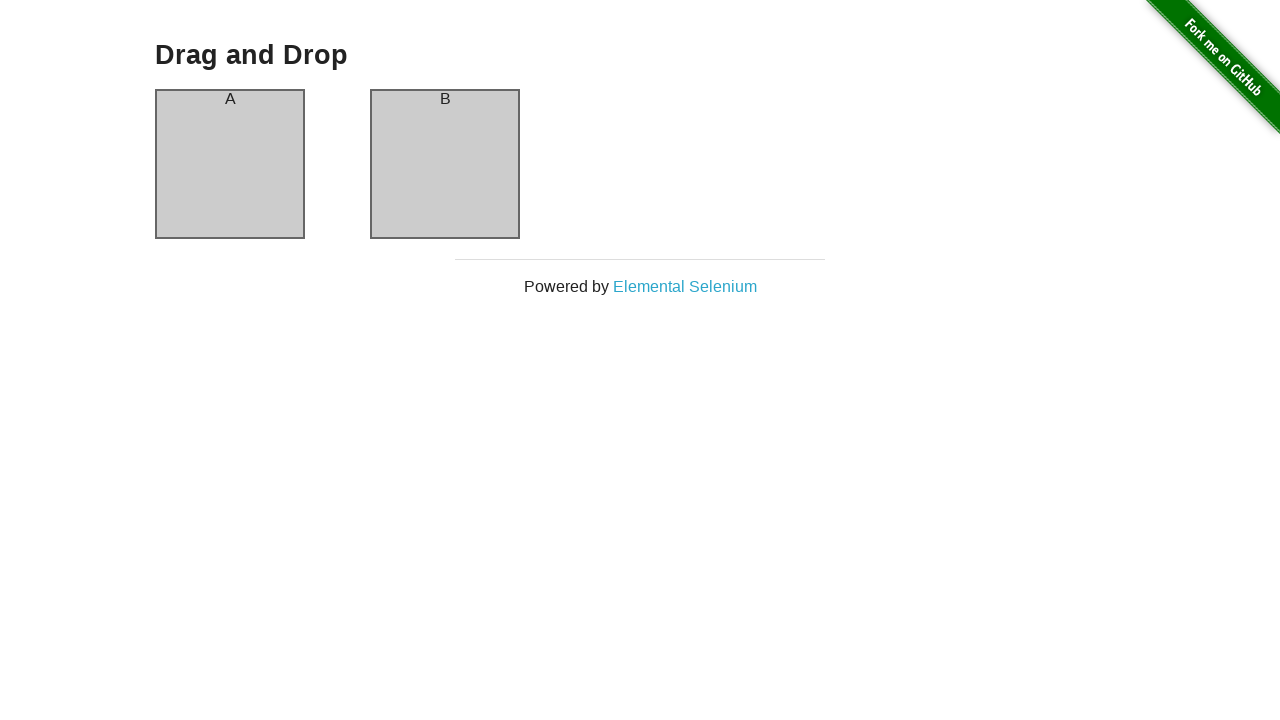

Waited for column A element to be visible
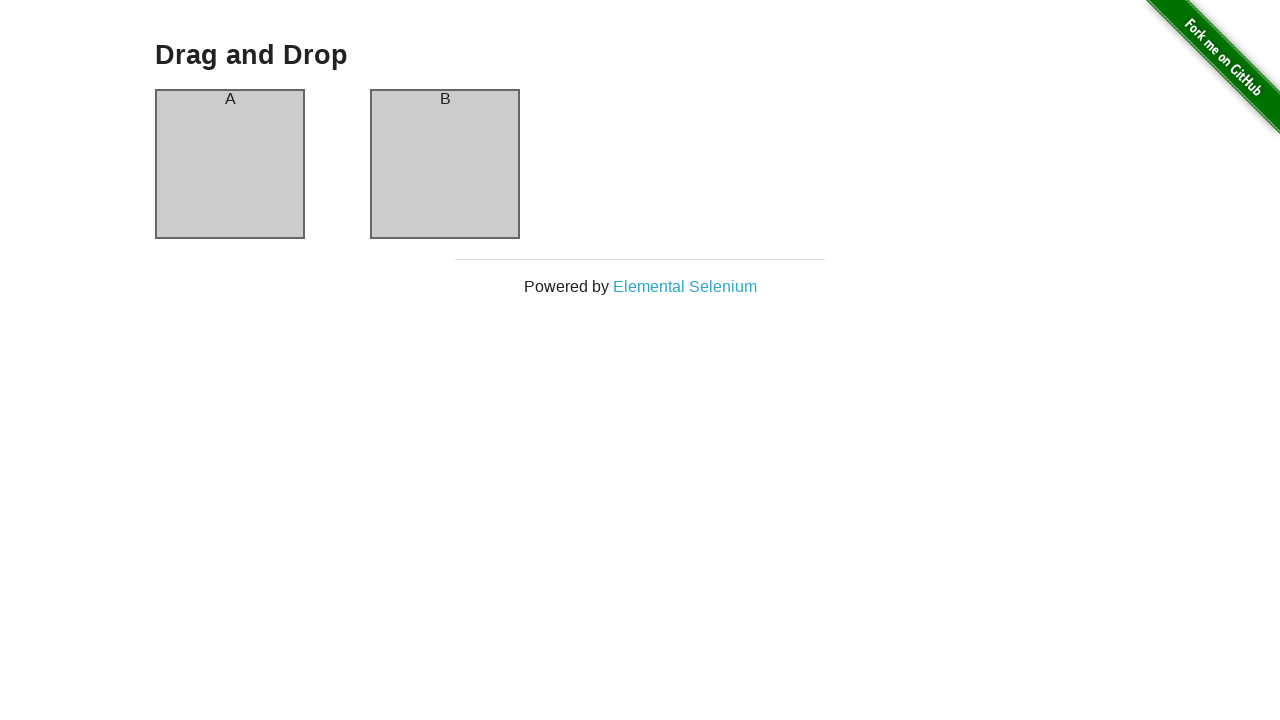

Waited for column B element to be visible
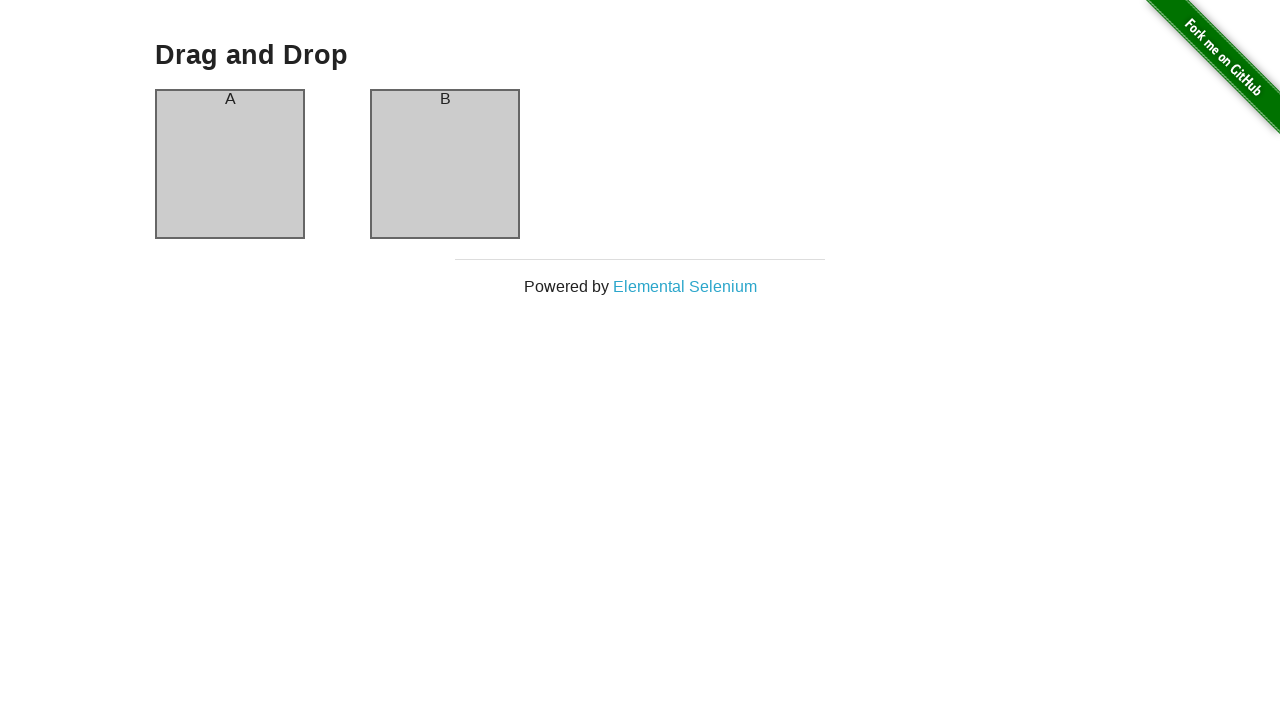

Dragged element A to element B position at (445, 164)
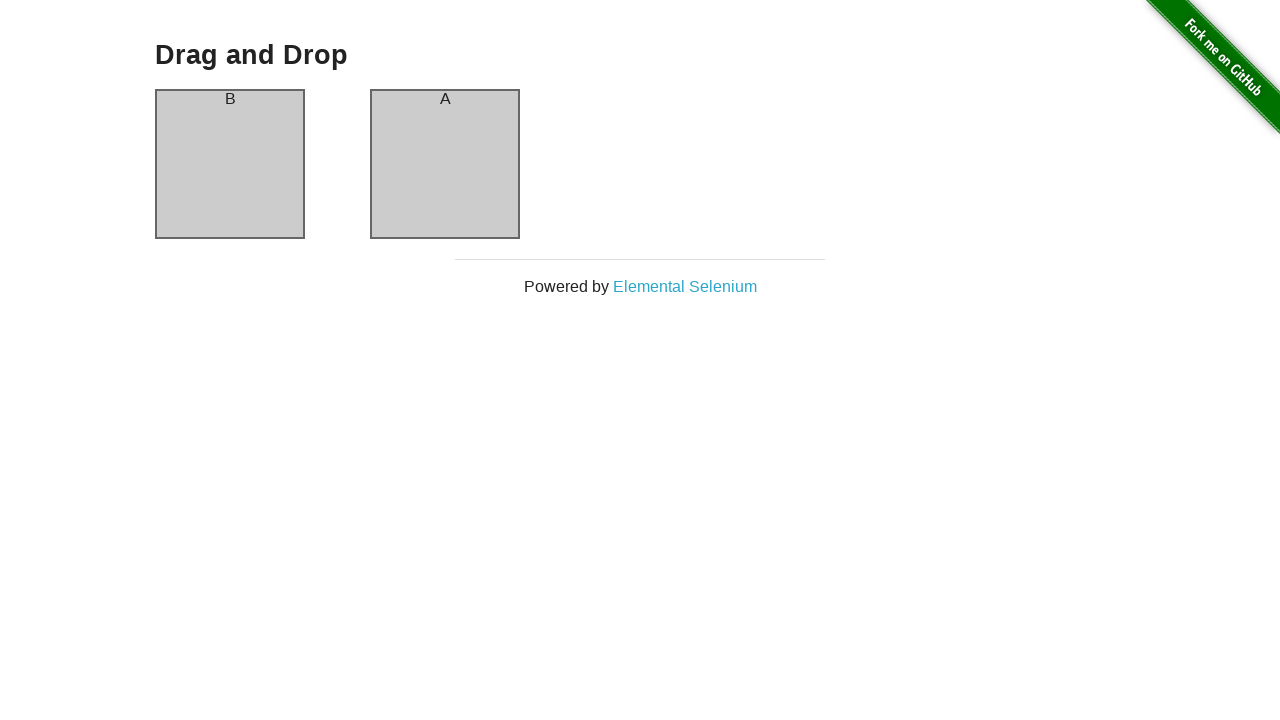

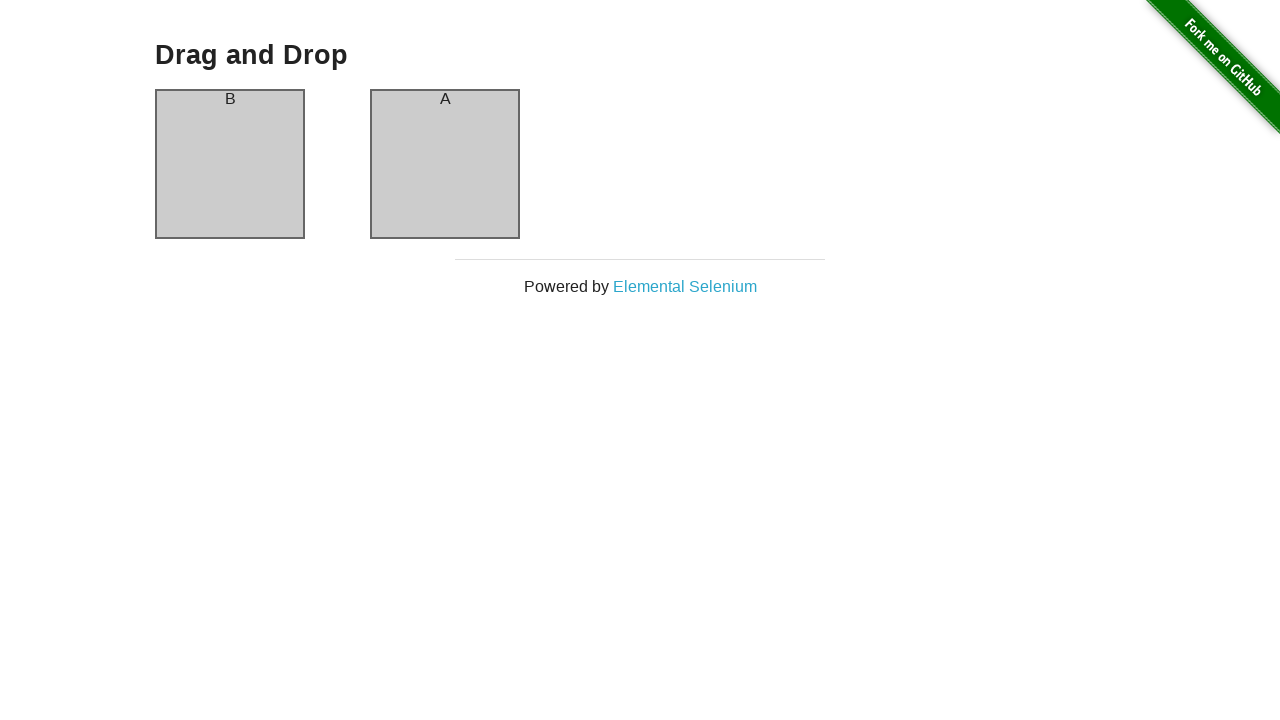